Tests dynamic content loading by clicking a start button and verifying that "Hello World!" text appears after a loading indicator completes.

Starting URL: https://automationfc.github.io/dynamic-loading/

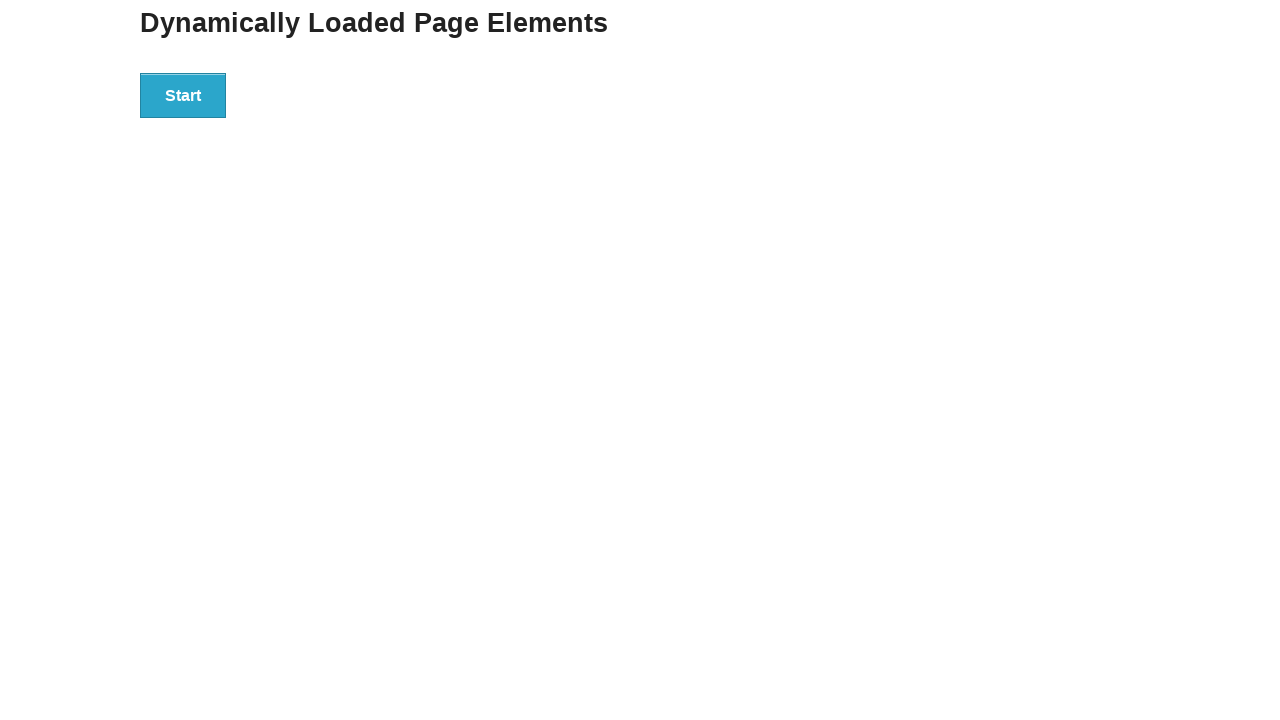

Clicked the start button to trigger dynamic content loading at (183, 95) on div#start > button
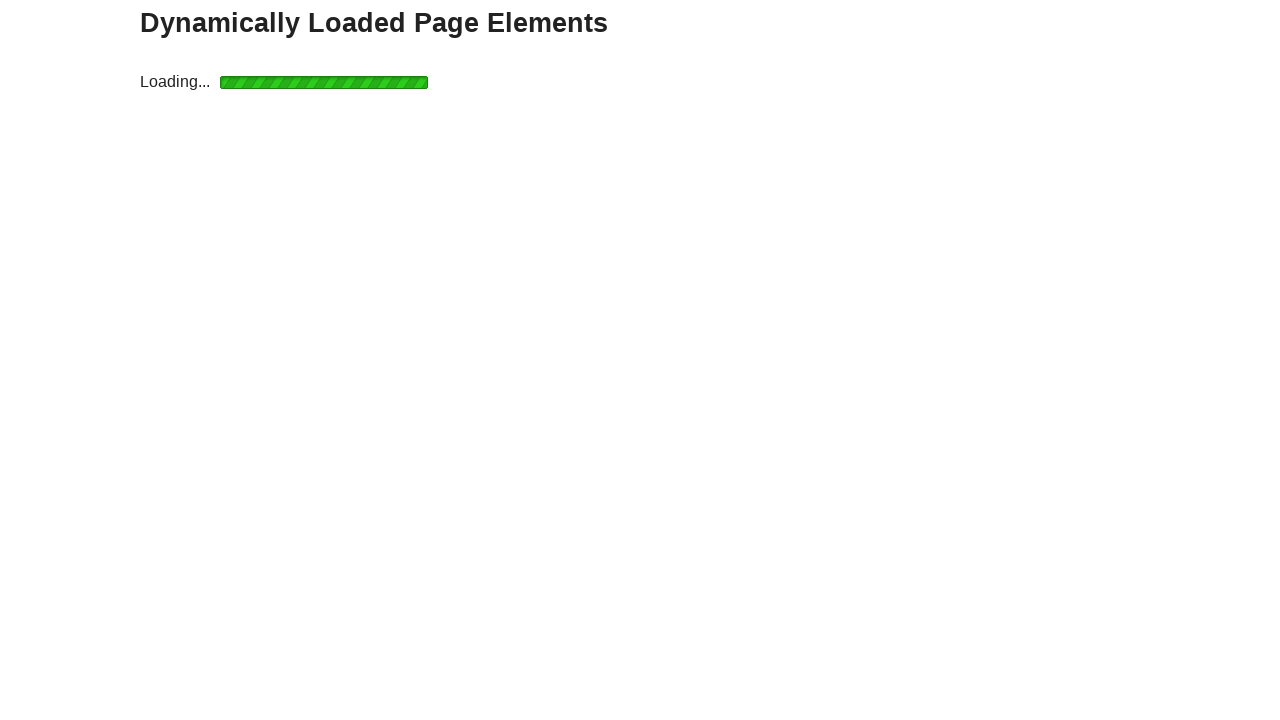

Waited for finish text to appear after loading indicator completed
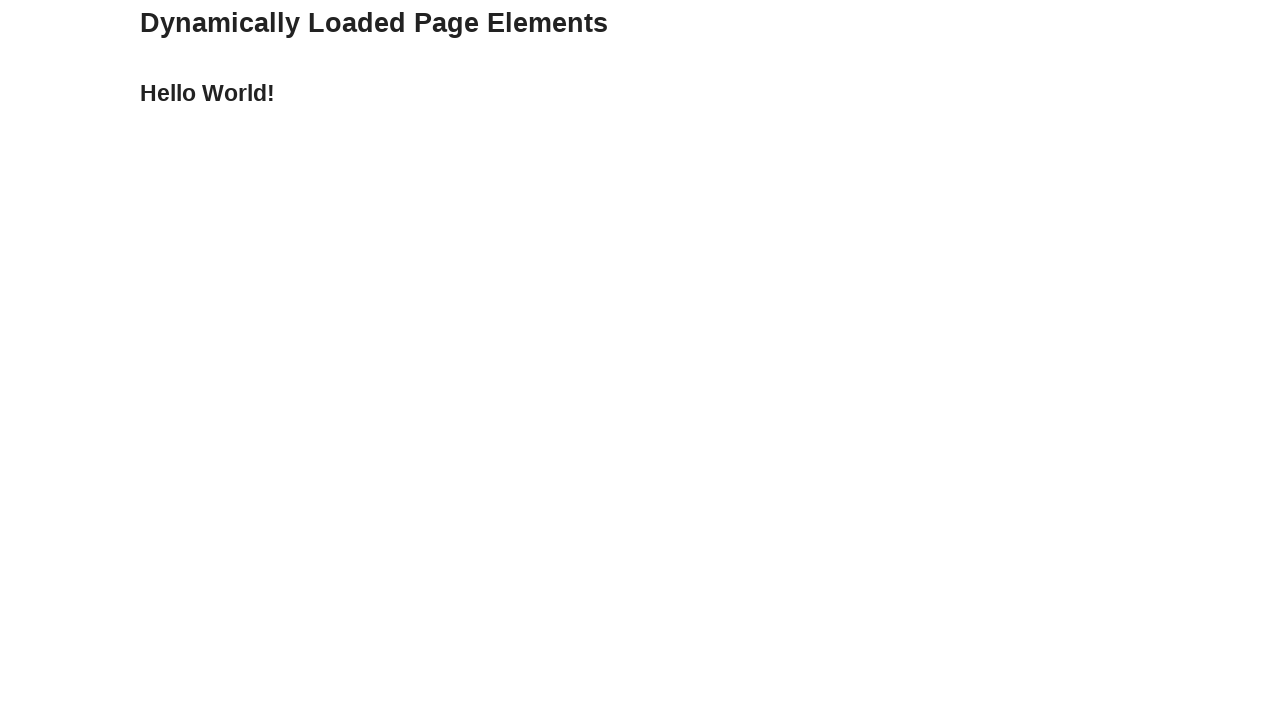

Verified that 'Hello World!' text is displayed
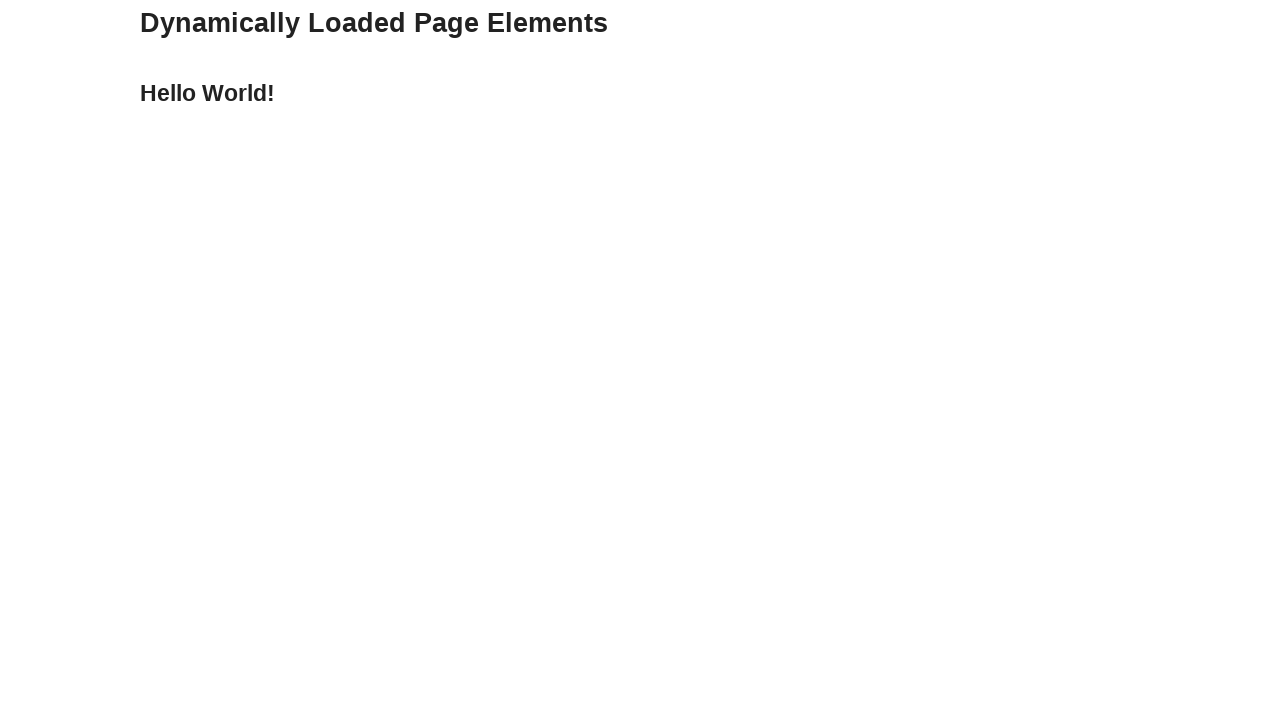

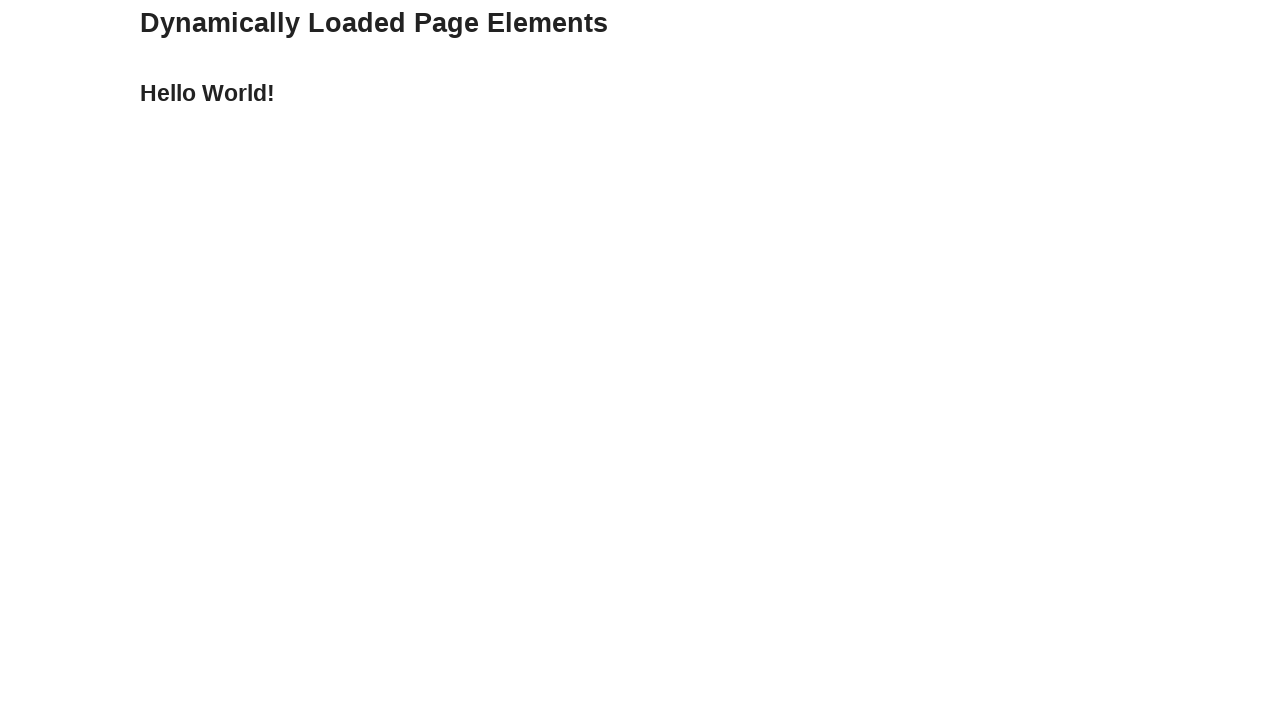